Tests handling a confirmation dialog by setting up a dialog handler and clicking a button

Starting URL: https://zimaev.github.io/dialog/

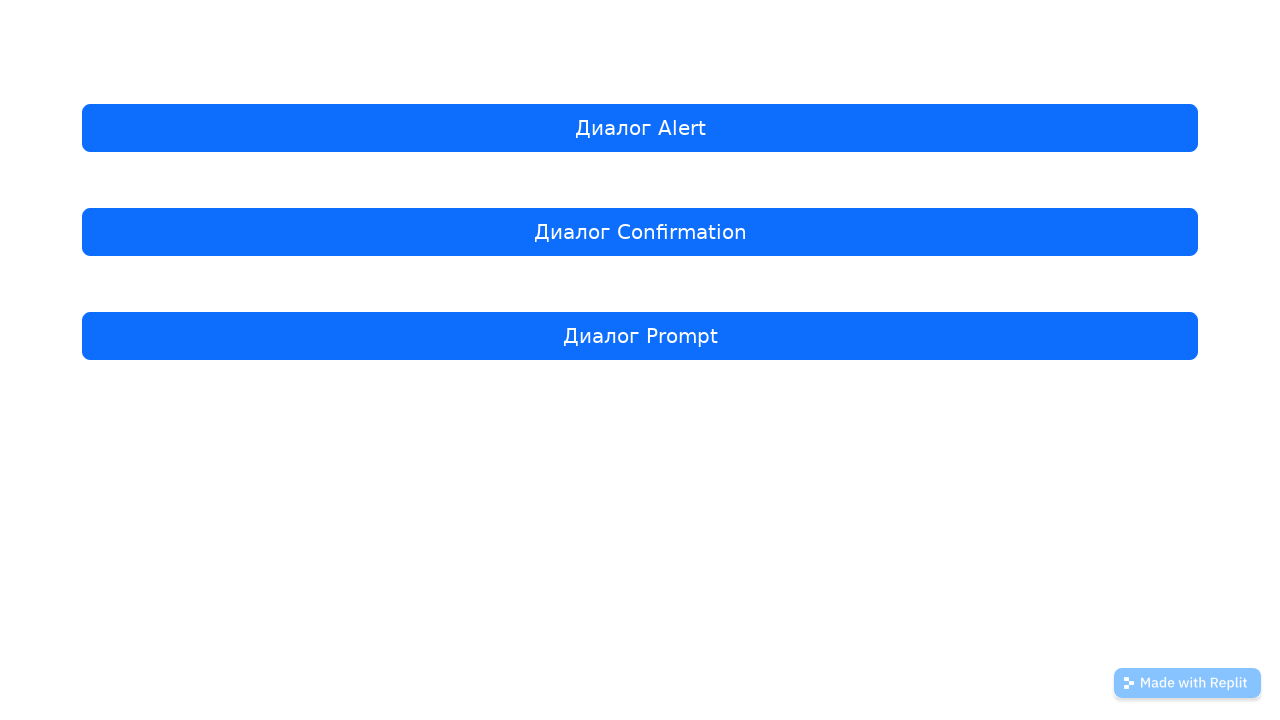

Set up dialog handler to accept all dialogs
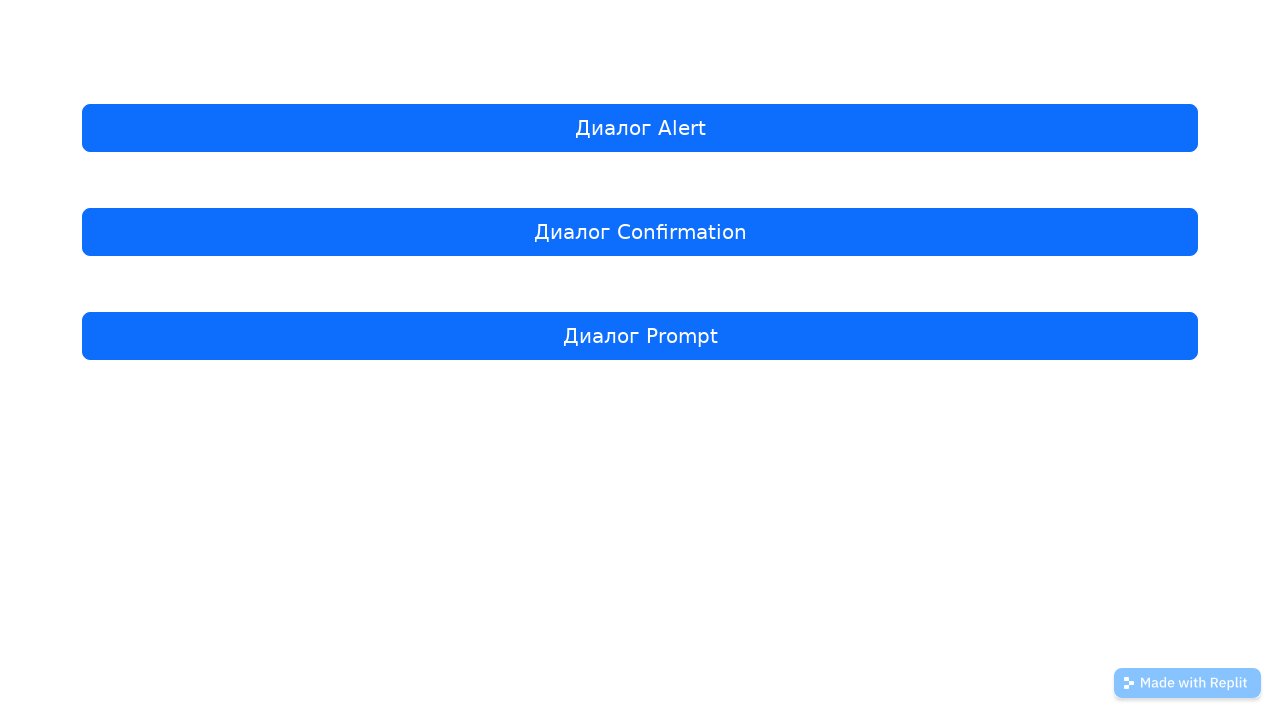

Clicked 'Диалог Confirmation' button to trigger confirmation dialog at (640, 232) on internal:text="\u0414\u0438\u0430\u043b\u043e\u0433 Confirmation"i
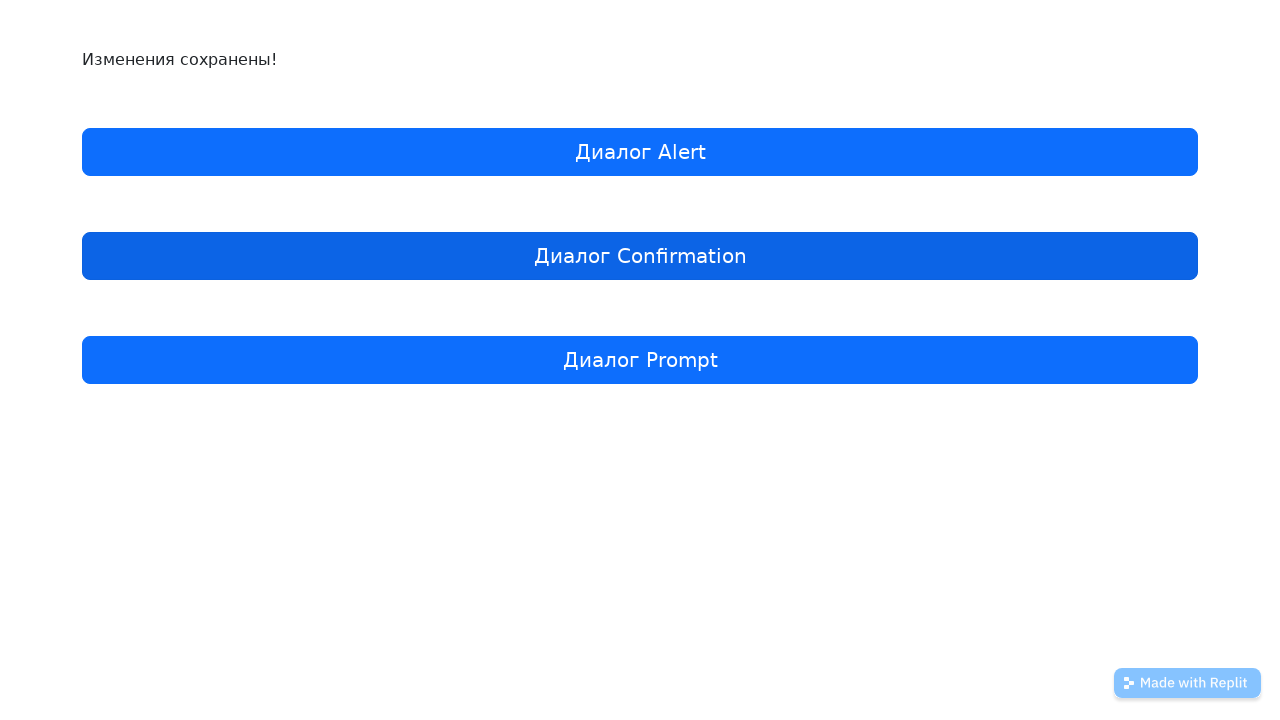

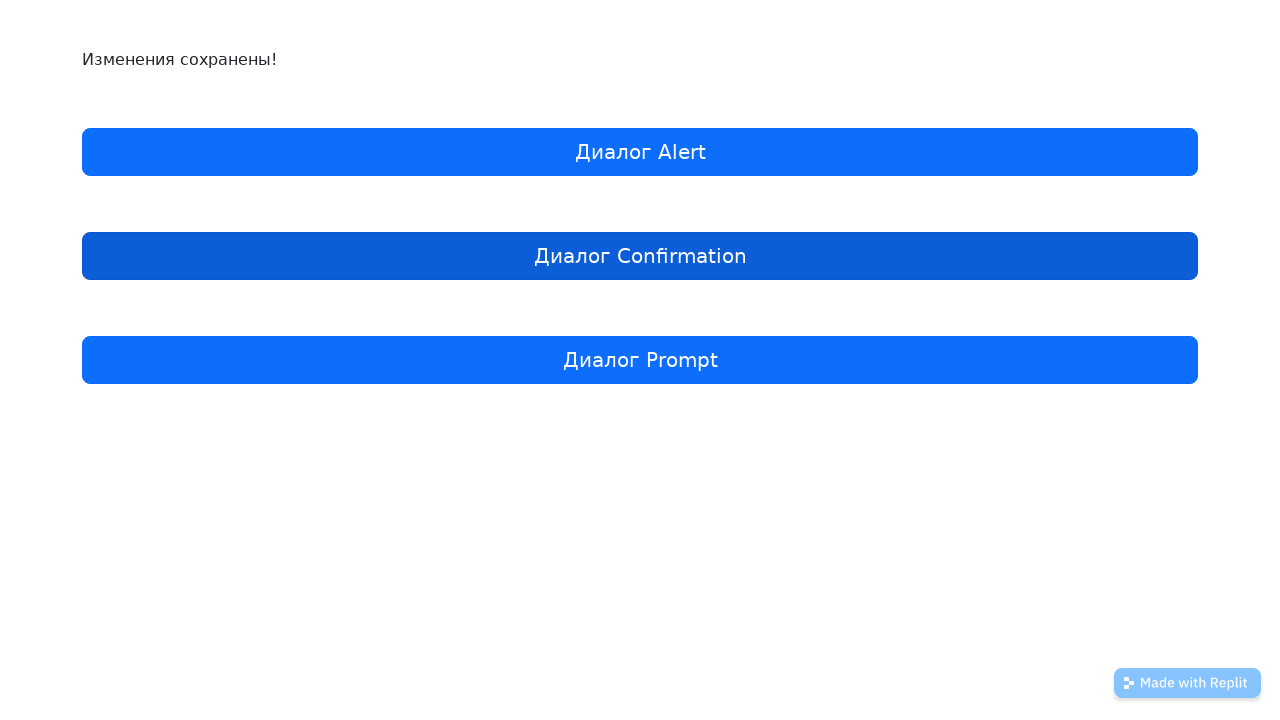